Tests handling of JavaScript prompt popup by clicking the prompt button, entering text, and accepting

Starting URL: https://dgotlieb.github.io/Selenium-Extra/js-popups.html

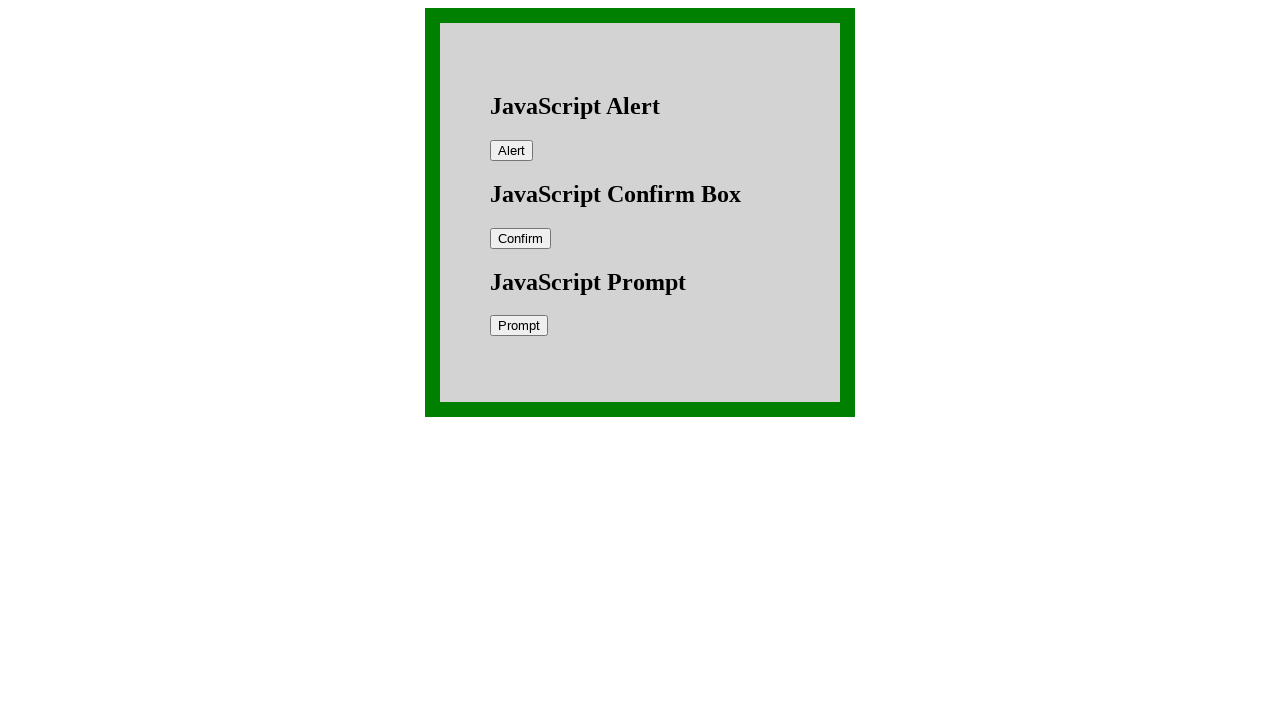

Set up dialog handler to accept prompt with 'George'
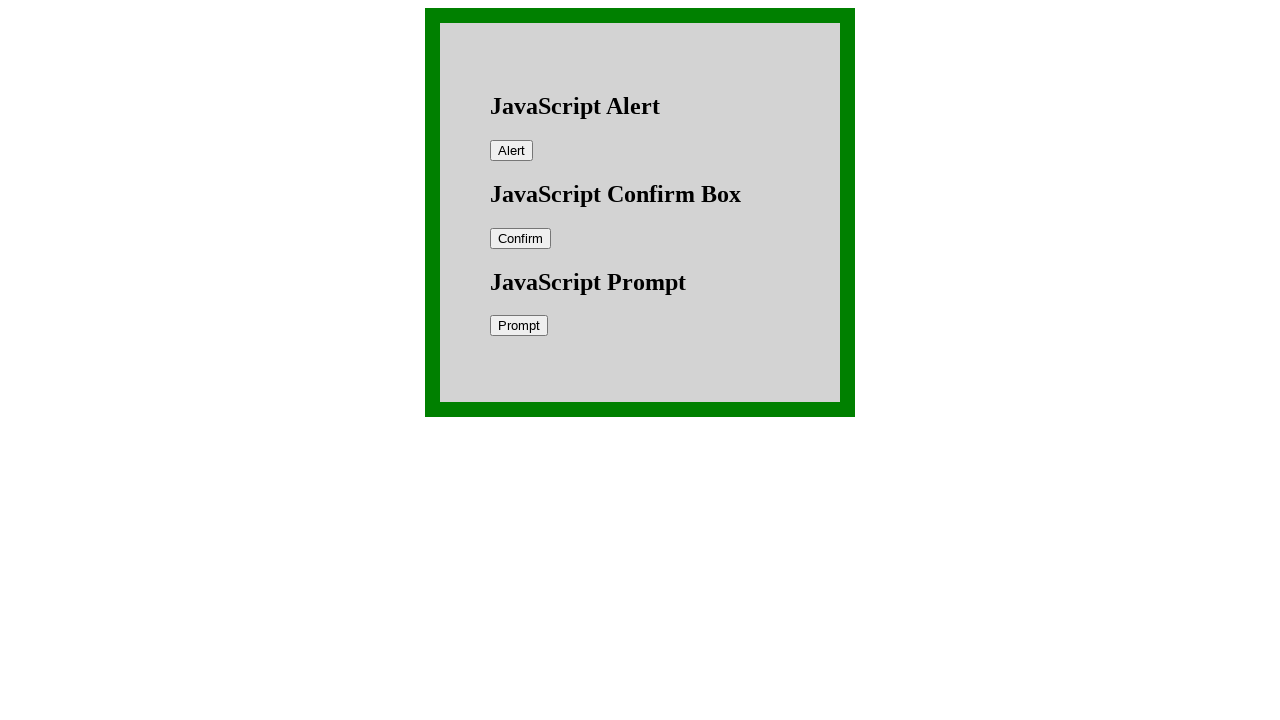

Clicked prompt button to trigger JavaScript prompt dialog at (519, 326) on #prompt
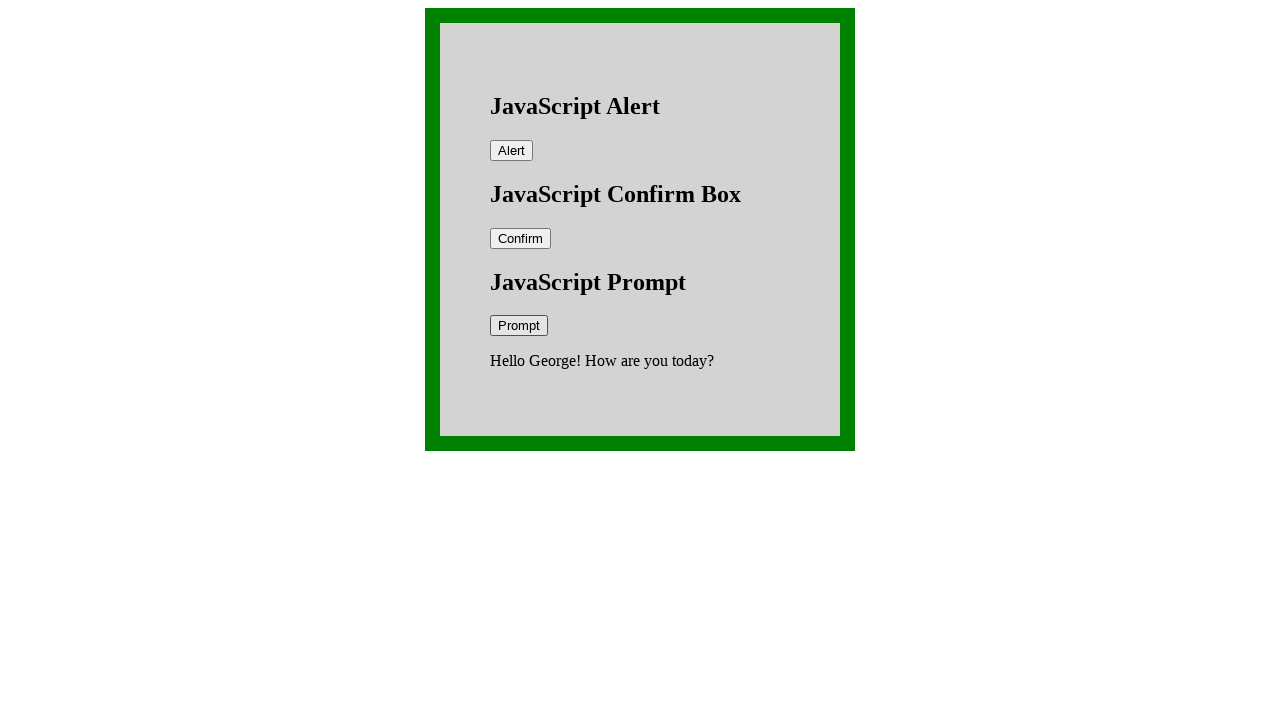

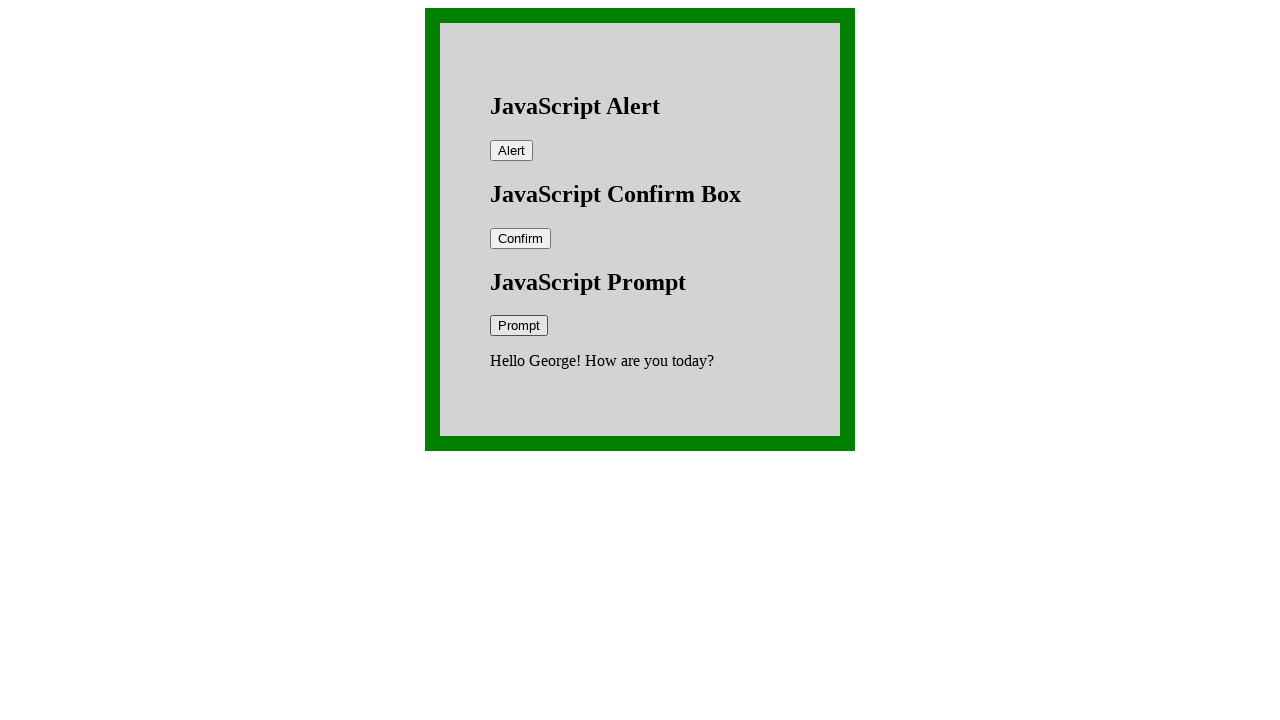